Tests XPath locator strategies by finding button elements using sibling and parent traversal, then verifying they can be located and their text retrieved.

Starting URL: https://rahulshettyacademy.com/AutomationPractice/

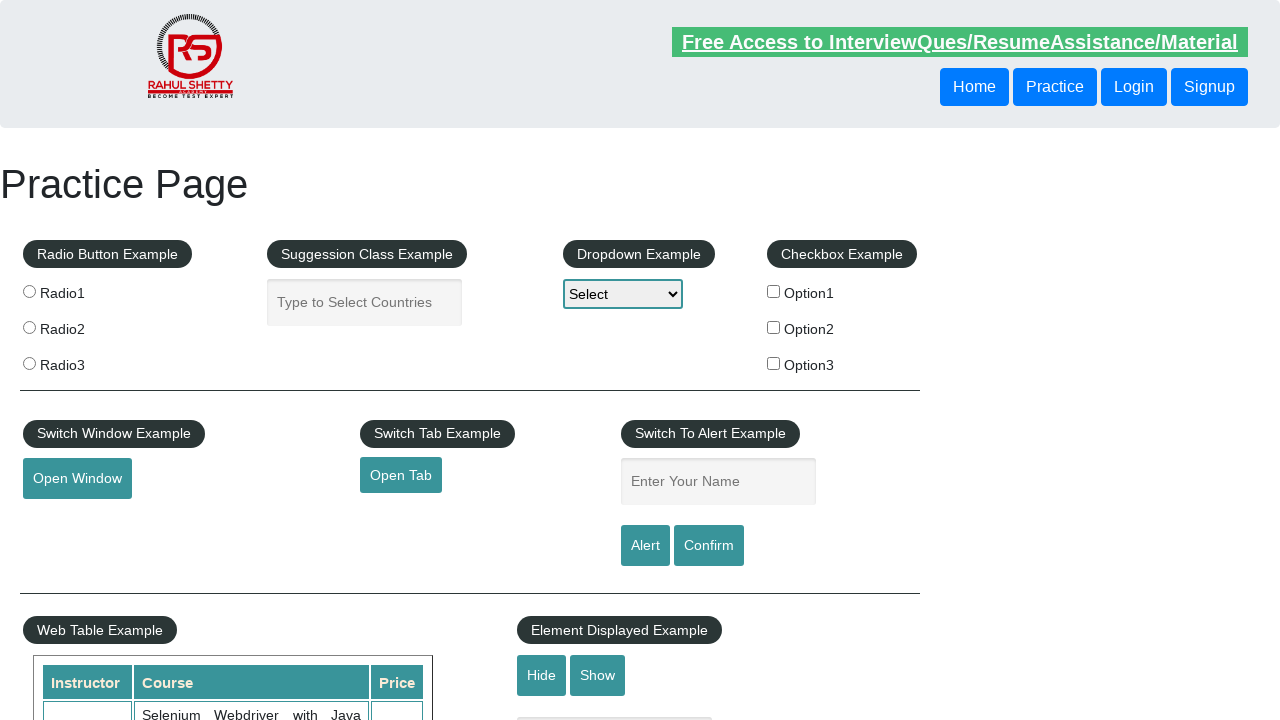

Located button using following-sibling XPath traversal
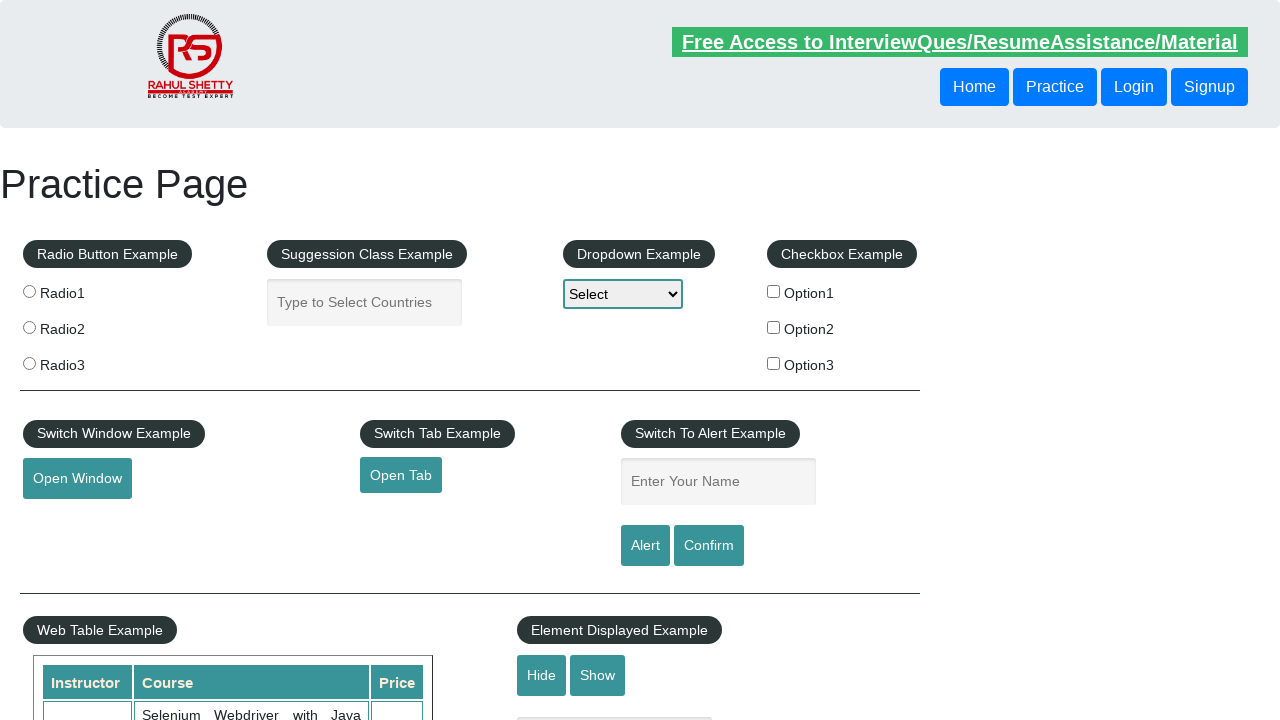

Verified sibling button is visible
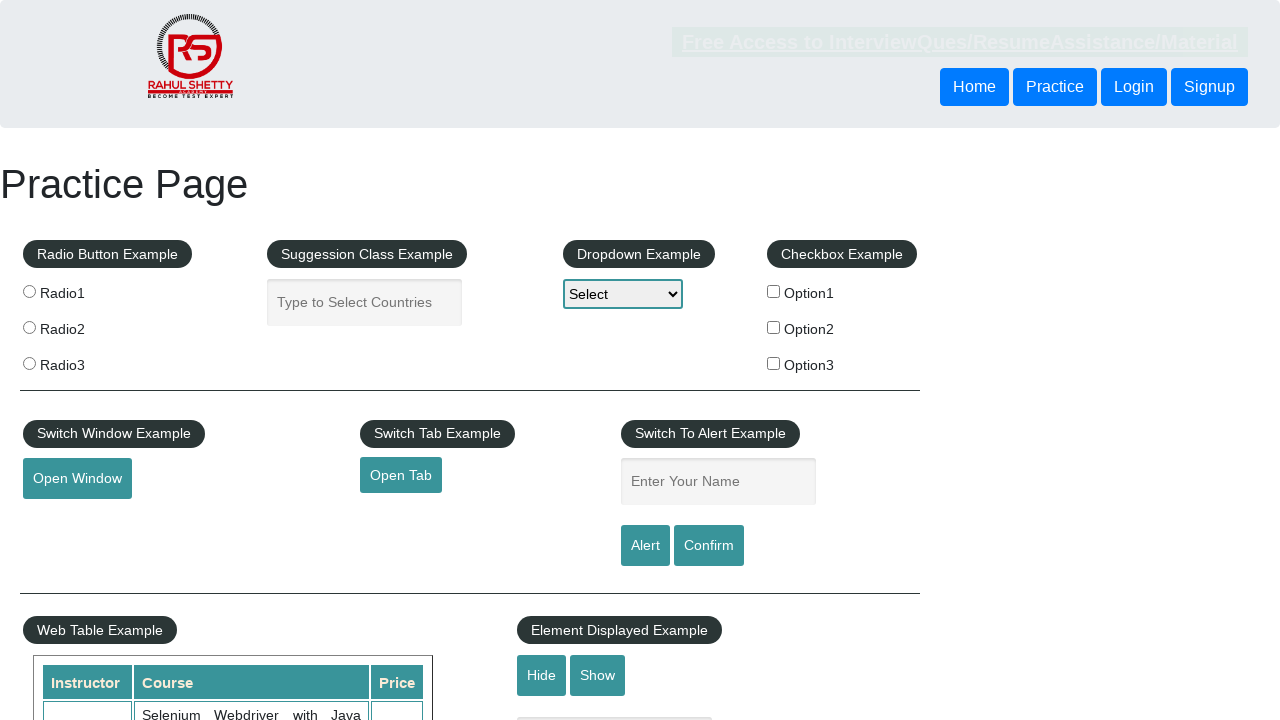

Located button using parent traversal XPath
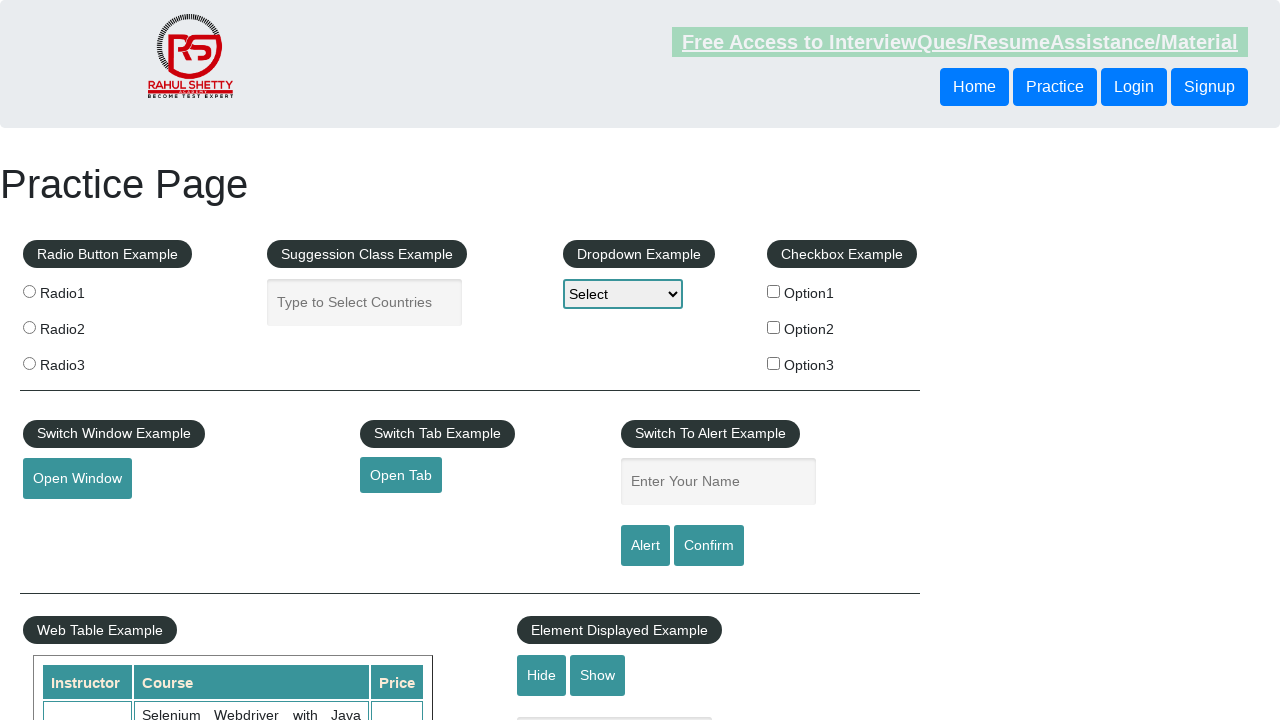

Verified parent button is visible
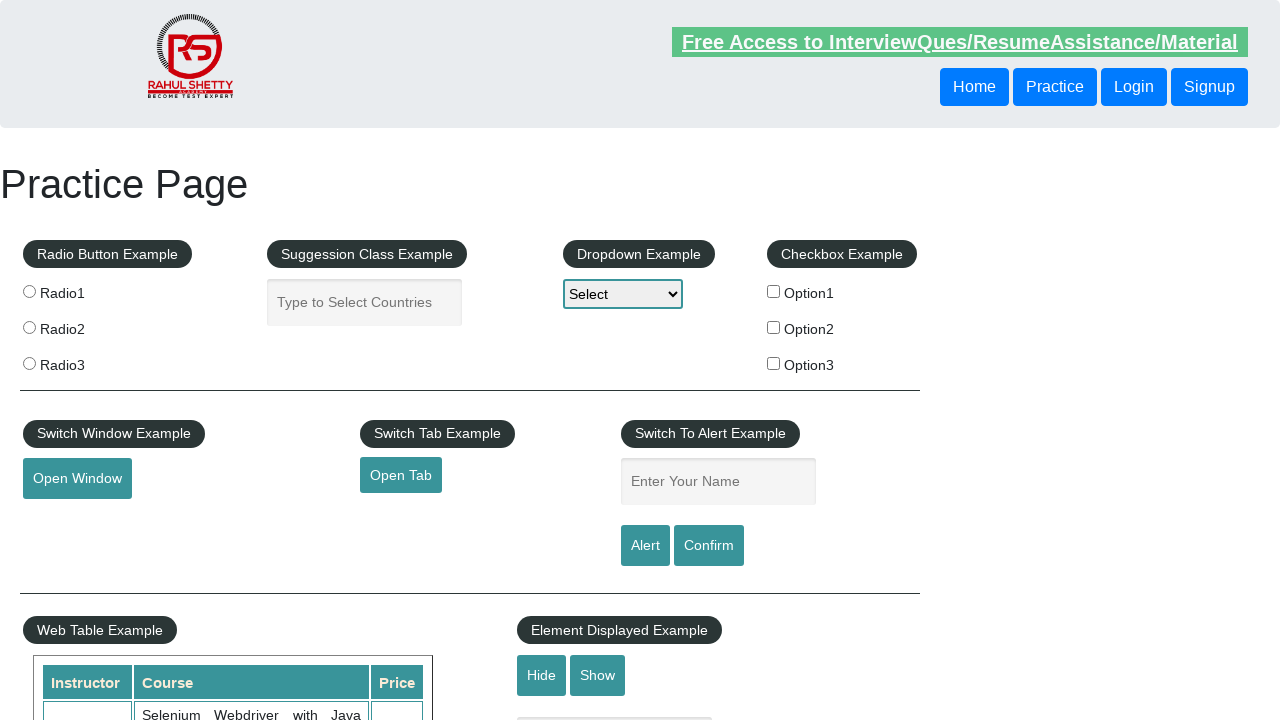

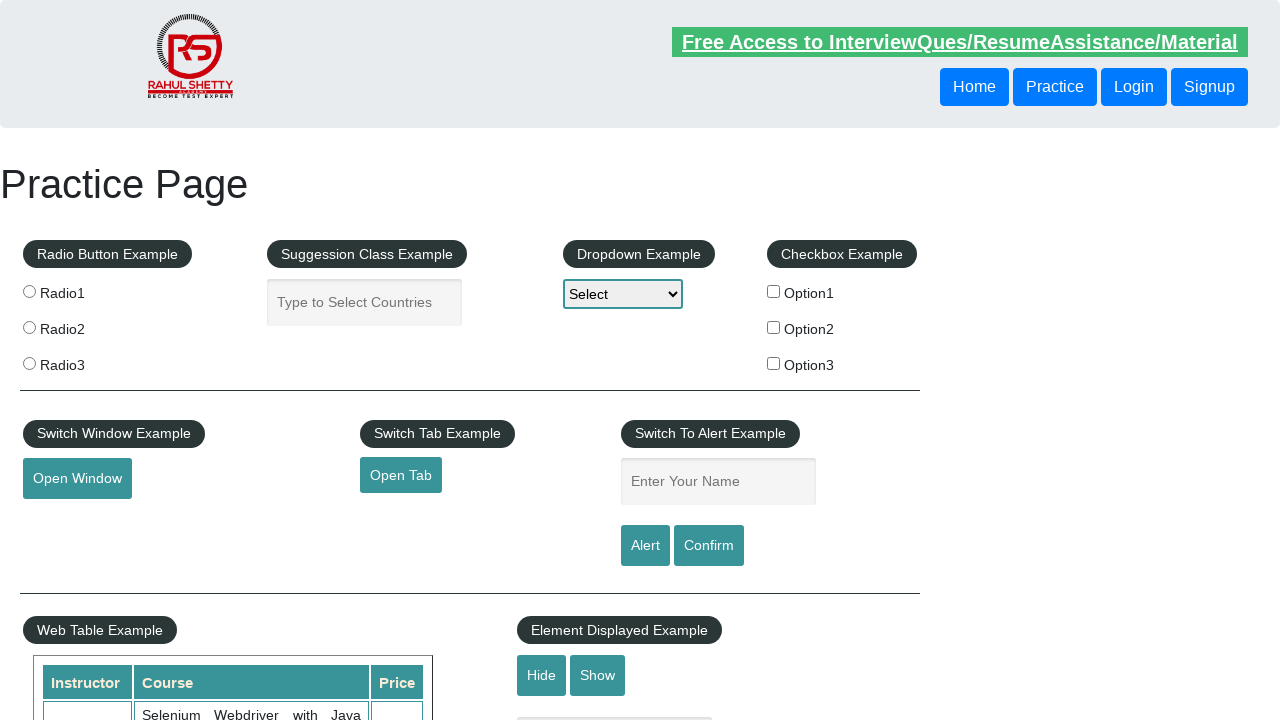